Tests right-click context menu interaction on the "Forgot Your Password?" link on Salesforce test login page, then navigates the context menu using keyboard down arrows.

Starting URL: https://test.salesforce.com/

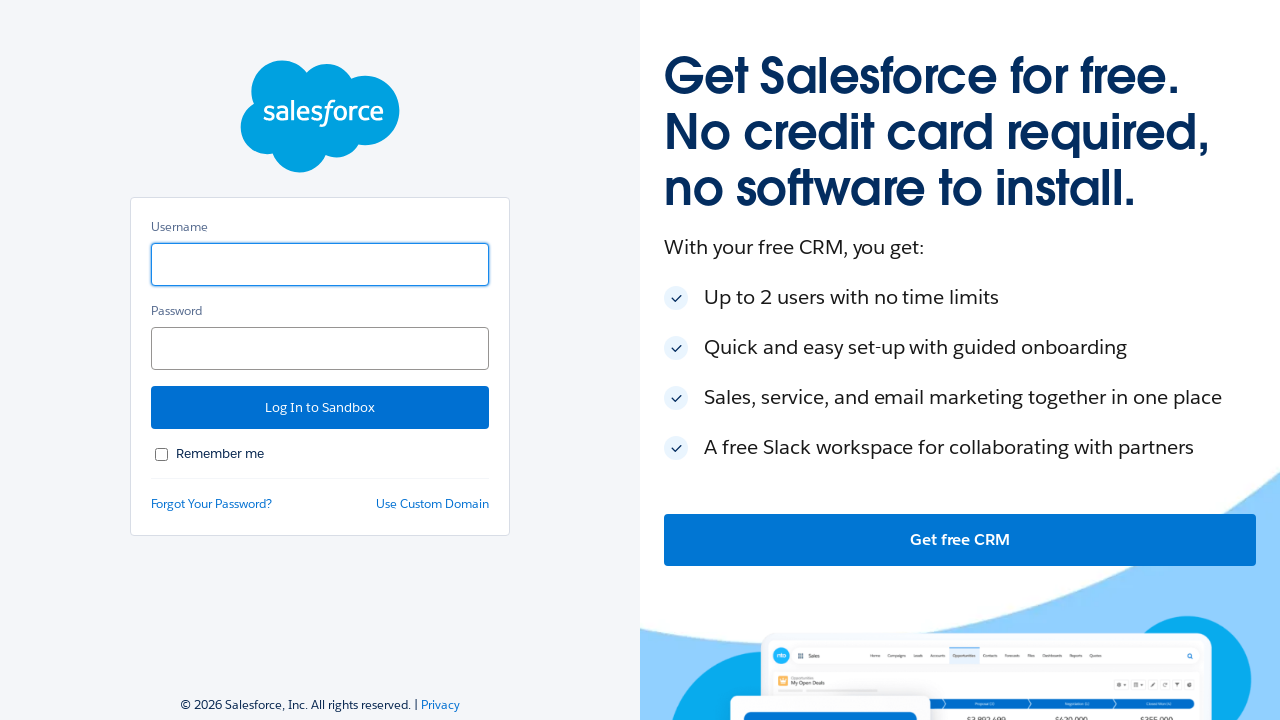

Located 'Forgot Your Password?' link on Salesforce login page
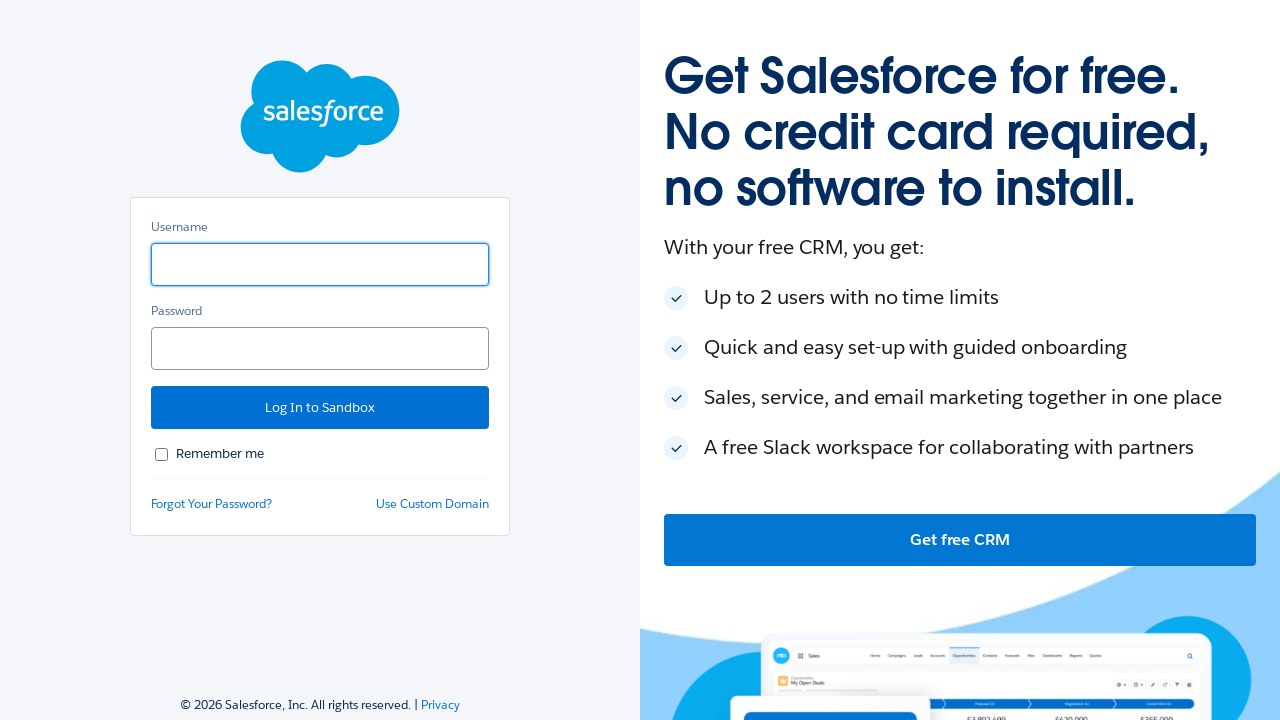

Right-clicked on 'Forgot Your Password?' link to open context menu at (212, 504) on text=Forgot Your Password?
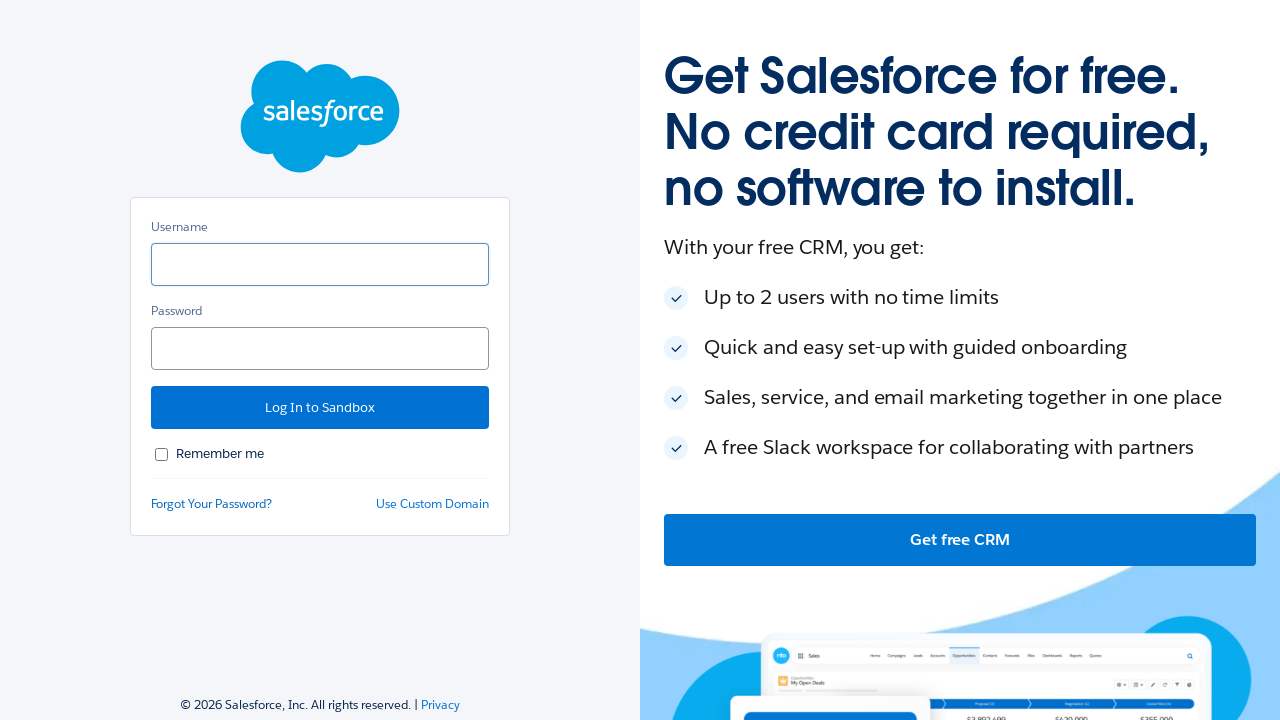

Pressed ArrowDown once to navigate context menu
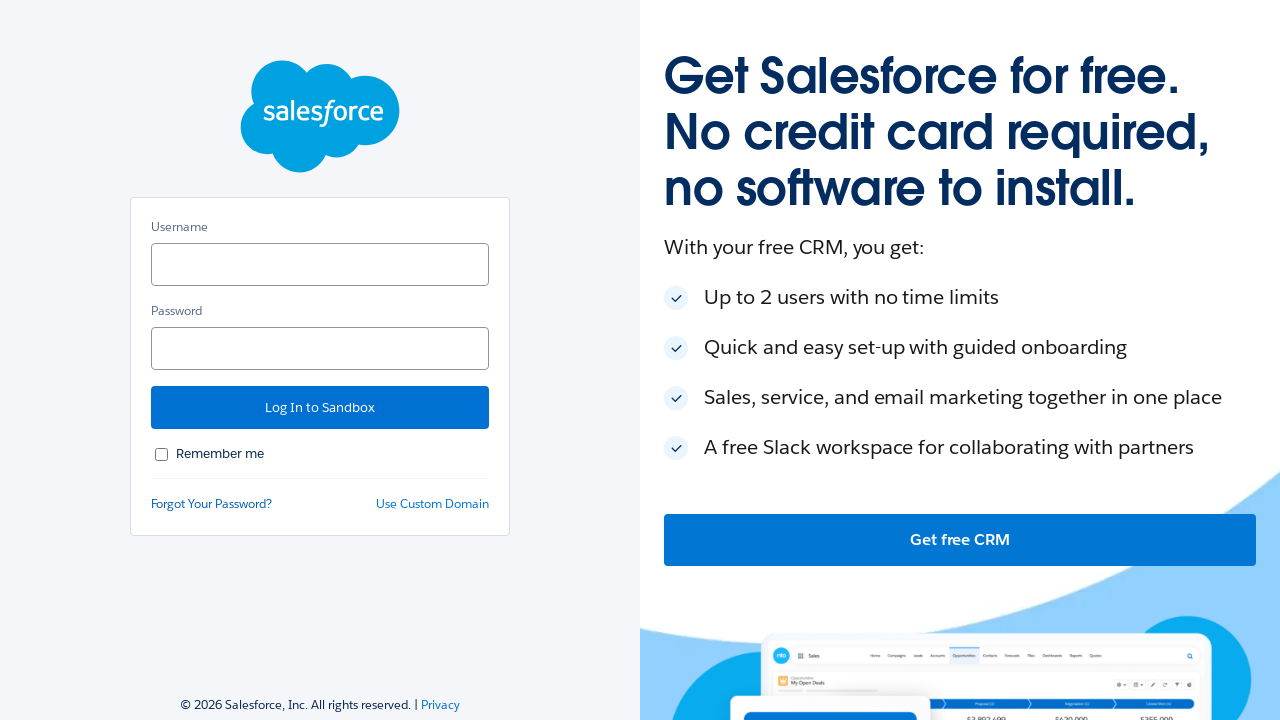

Pressed ArrowDown a second time to navigate context menu
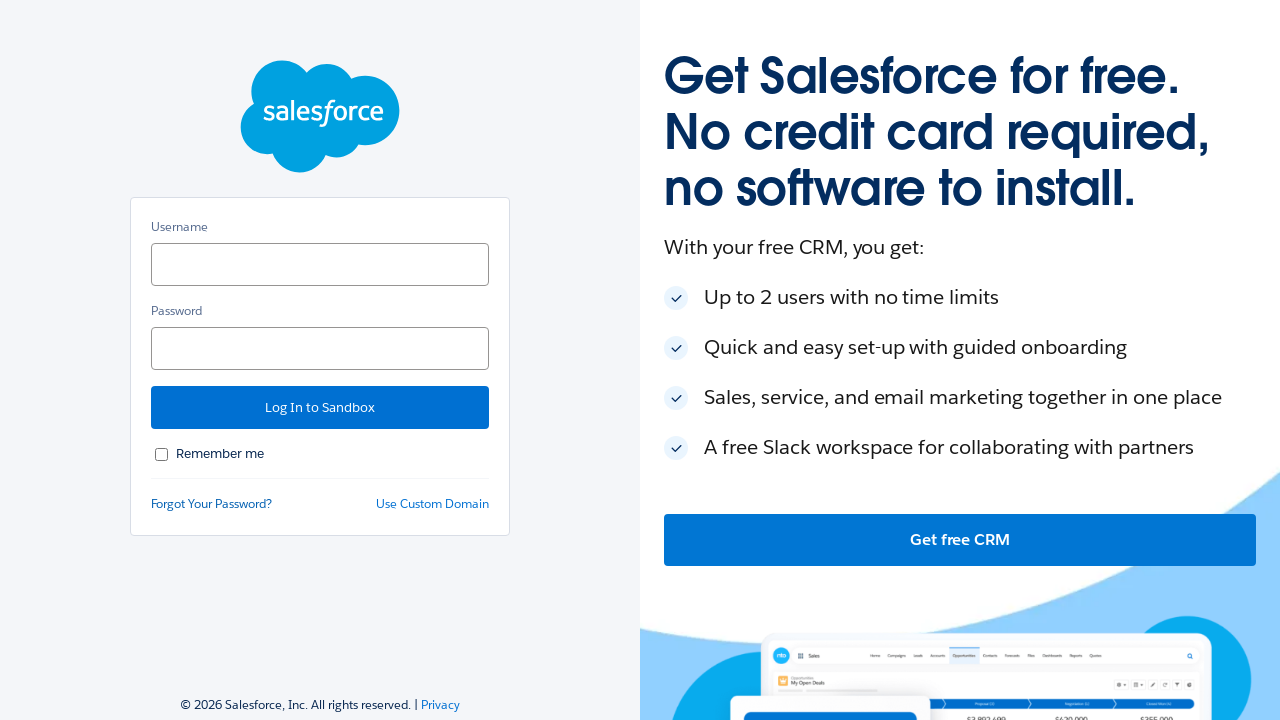

Waited 2 seconds to observe context menu navigation result
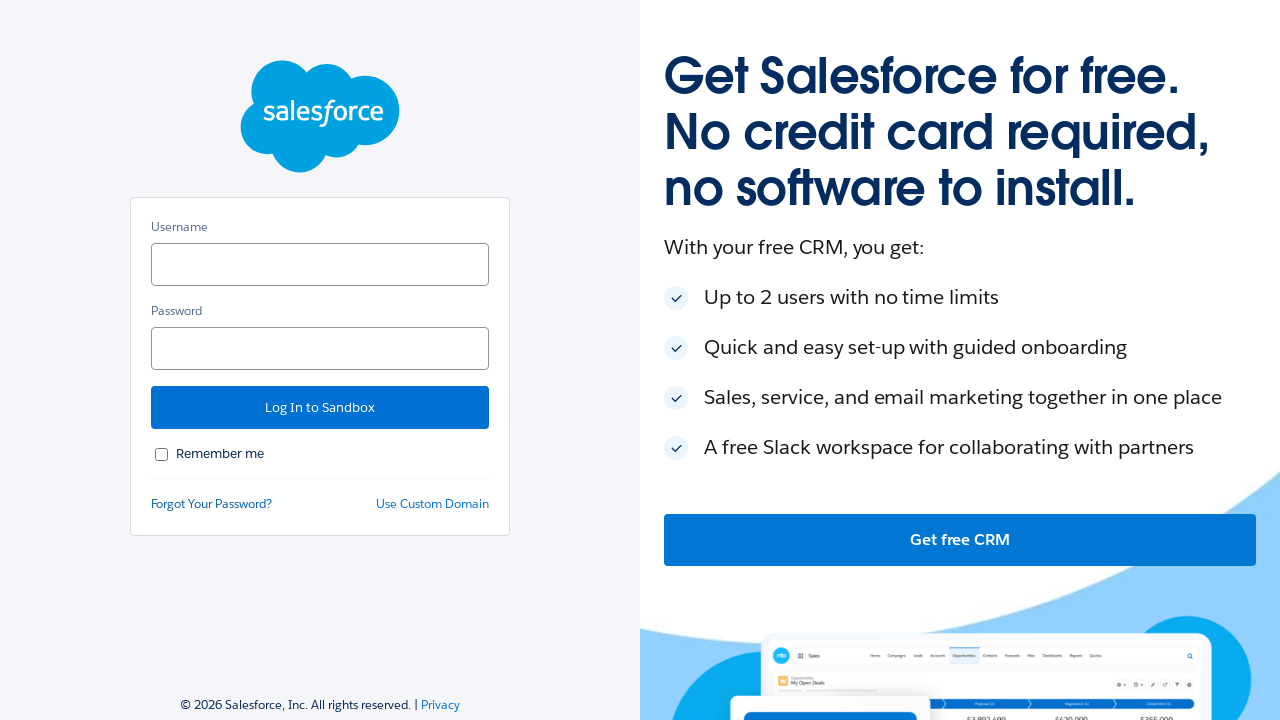

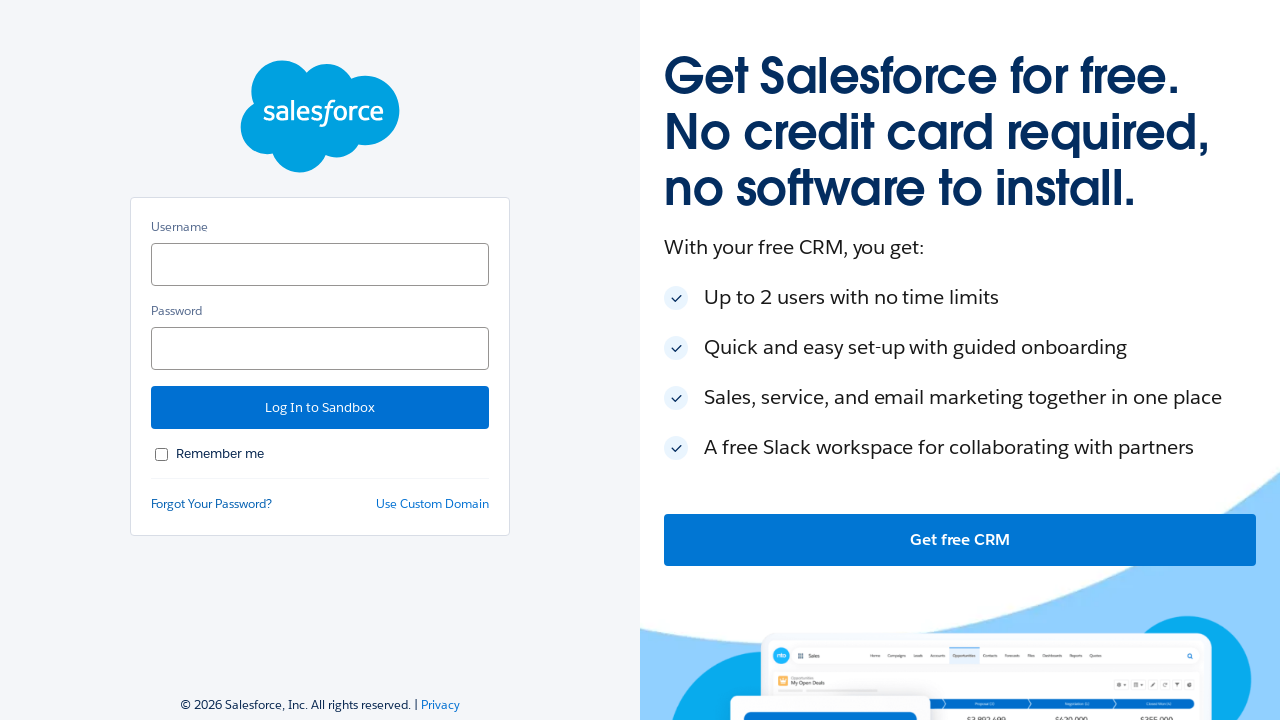